Tests the slow calculator by performing the calculation 1+3=4 and waiting for the result

Starting URL: https://bonigarcia.dev/selenium-webdriver-java/slow-calculator.html

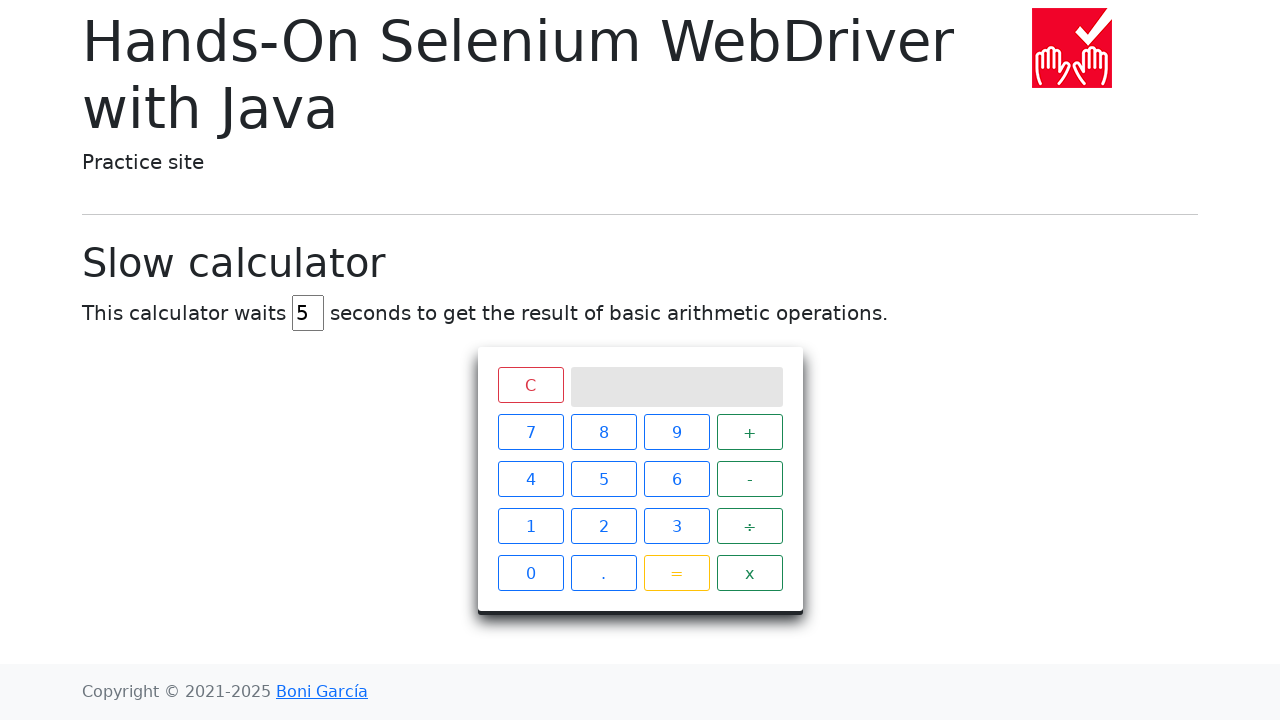

Navigated to slow calculator page
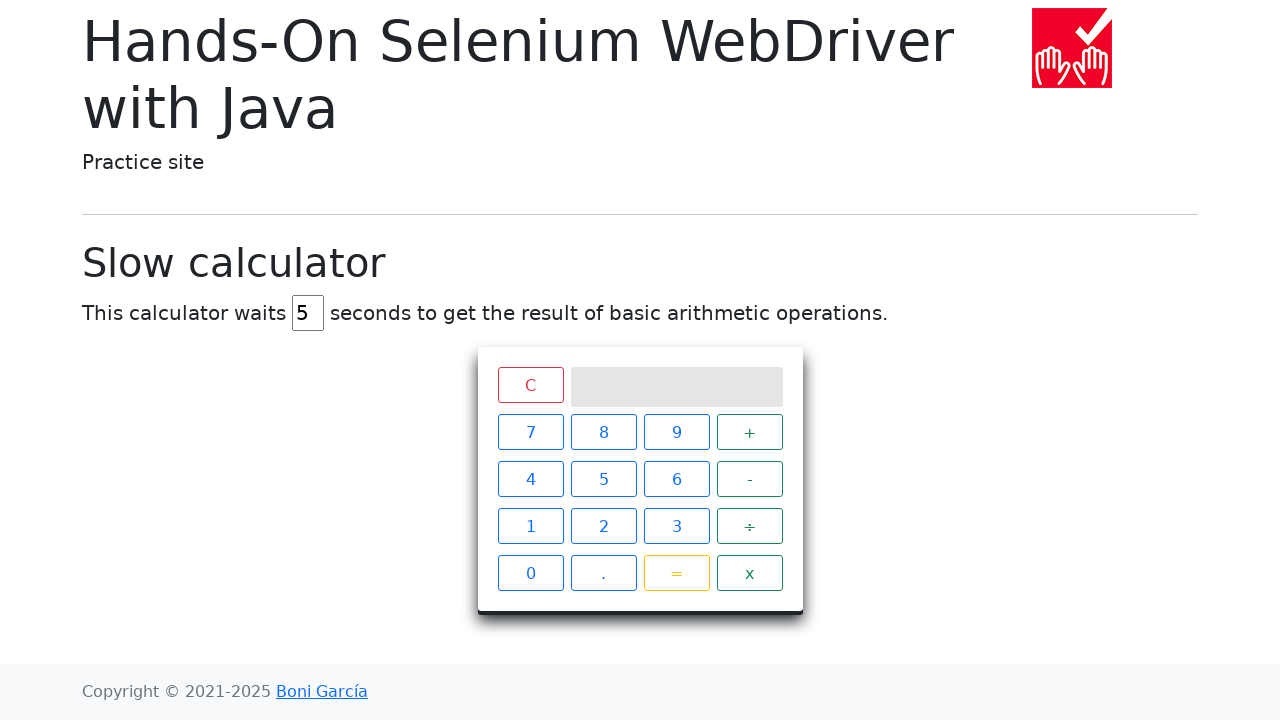

Clicked calculator header at (640, 263) on xpath=//h1[@class = 'display-6' and text()='Slow calculator']
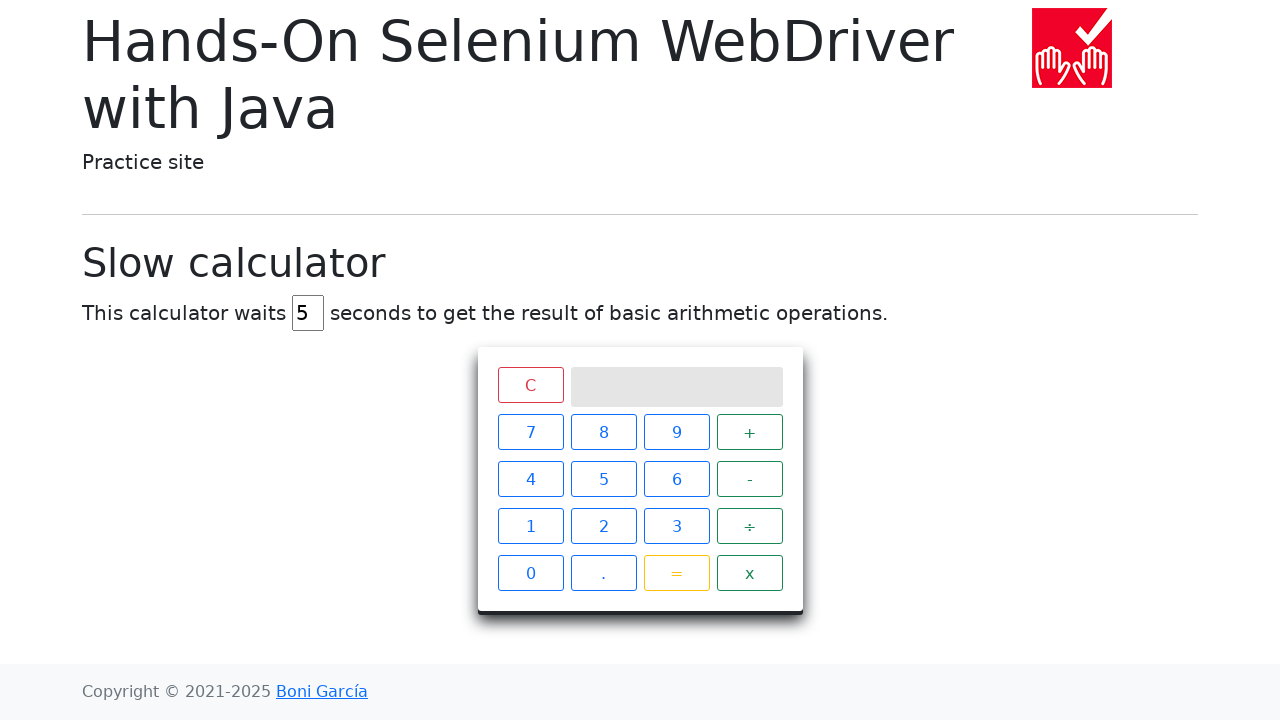

Clicked number 1 at (530, 526) on xpath=//div[@class='keys']/span[text()='1']
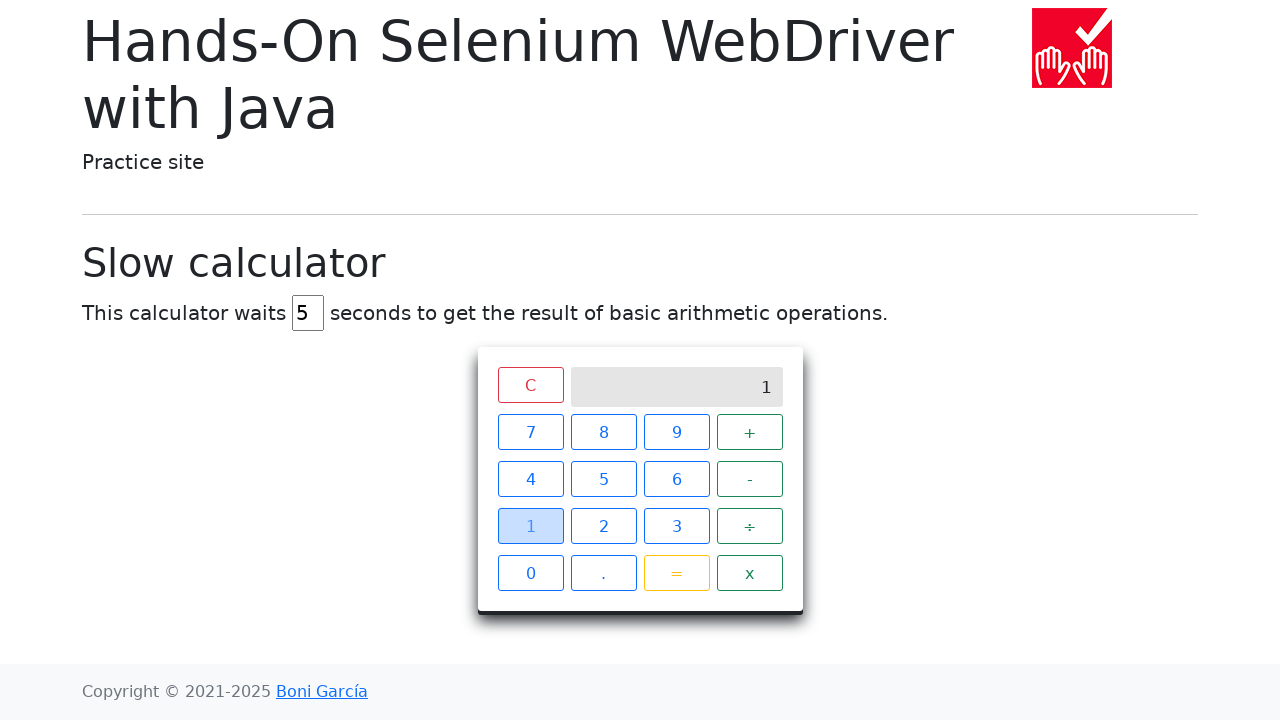

Clicked plus operator at (750, 432) on xpath=//div[@class='keys']/span[text()='+']
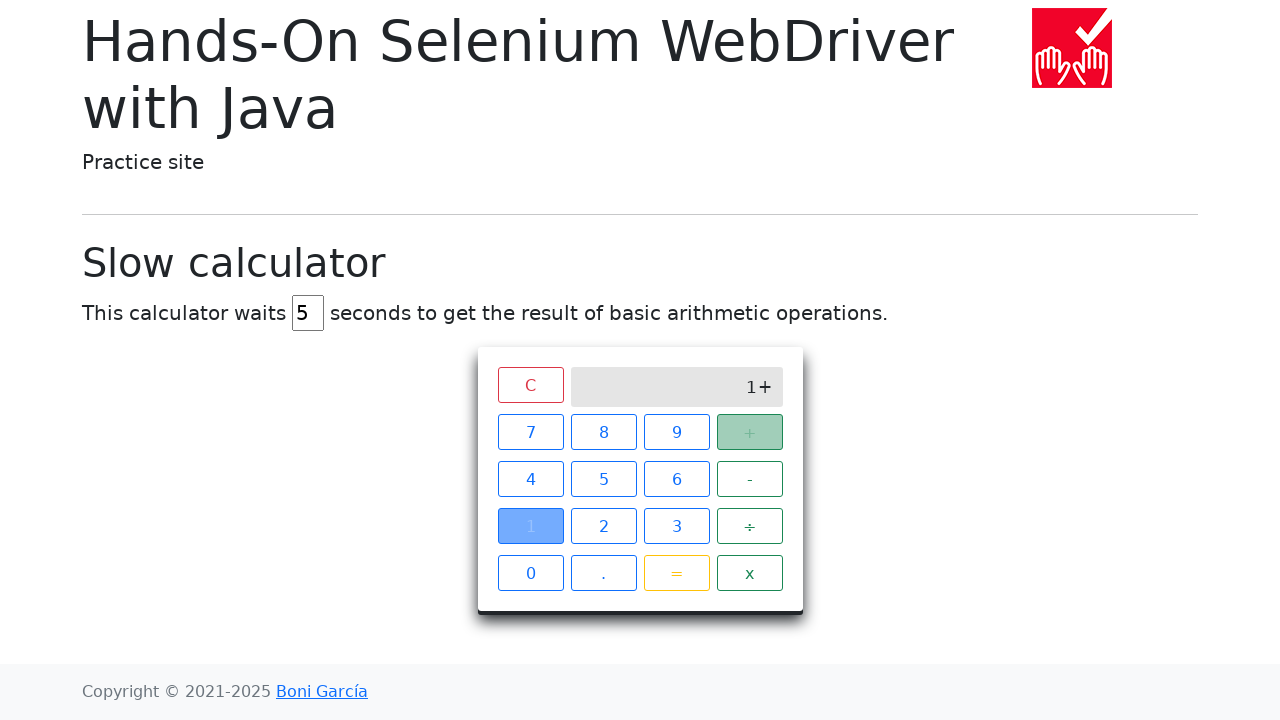

Clicked number 3 at (676, 526) on xpath=//div[@class='keys']/span[text()='3']
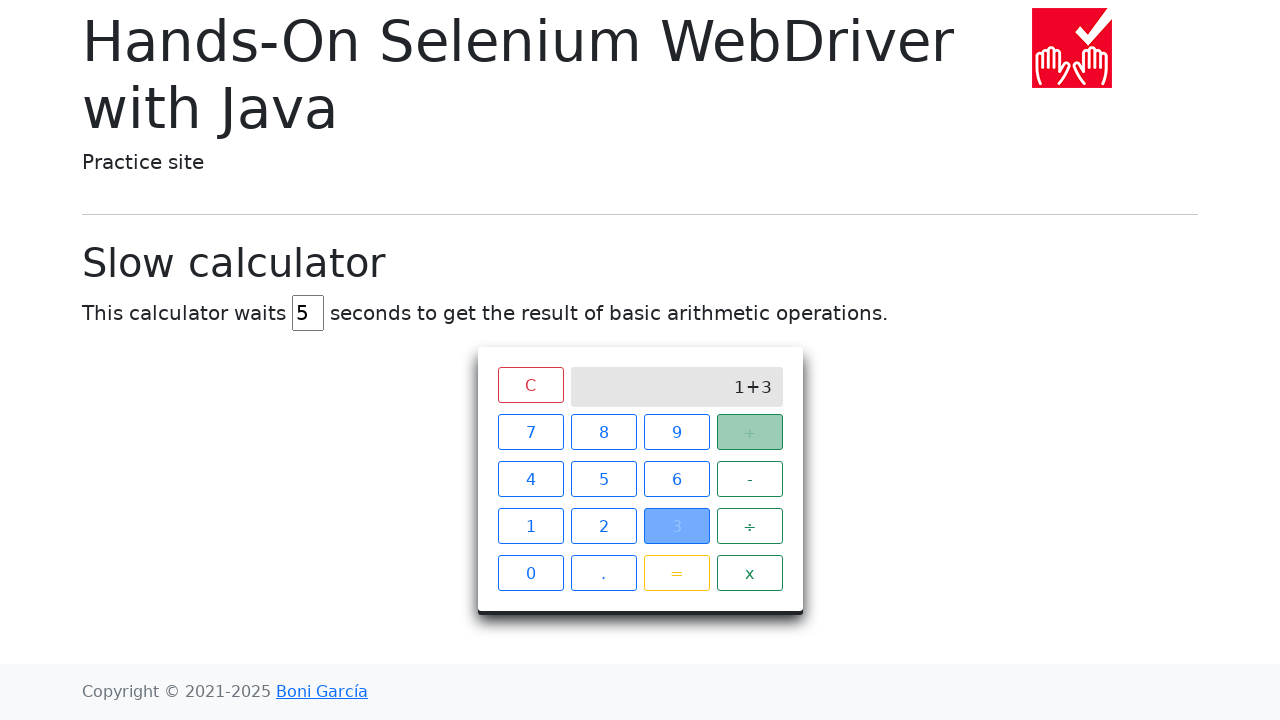

Clicked equals button to execute calculation at (676, 573) on xpath=//div[@class='keys']/span[text()='=']
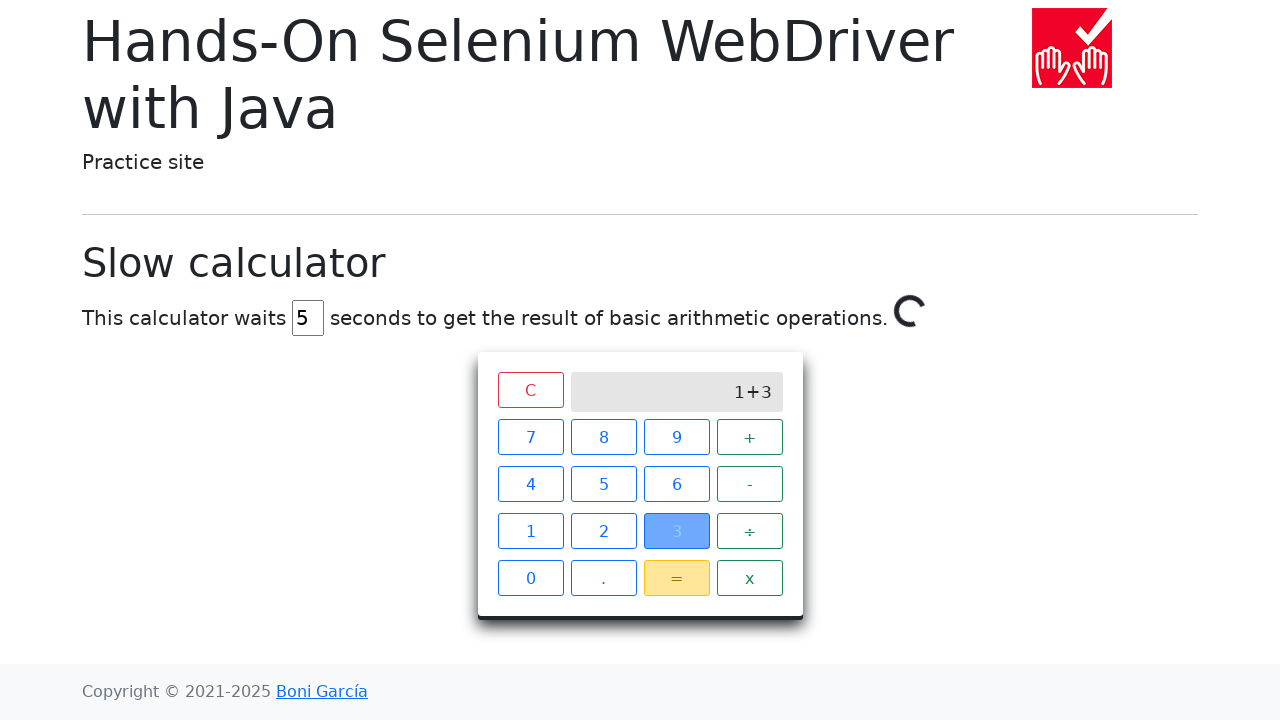

Waited for slow calculation result to display 4
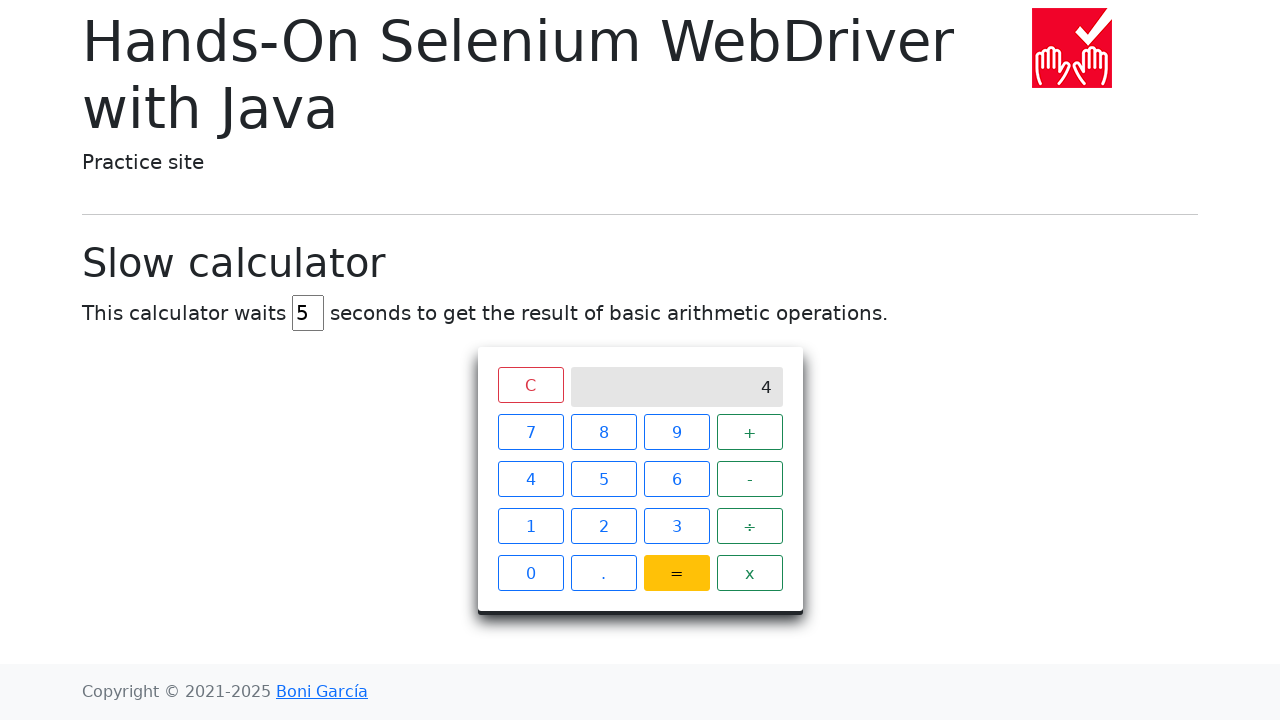

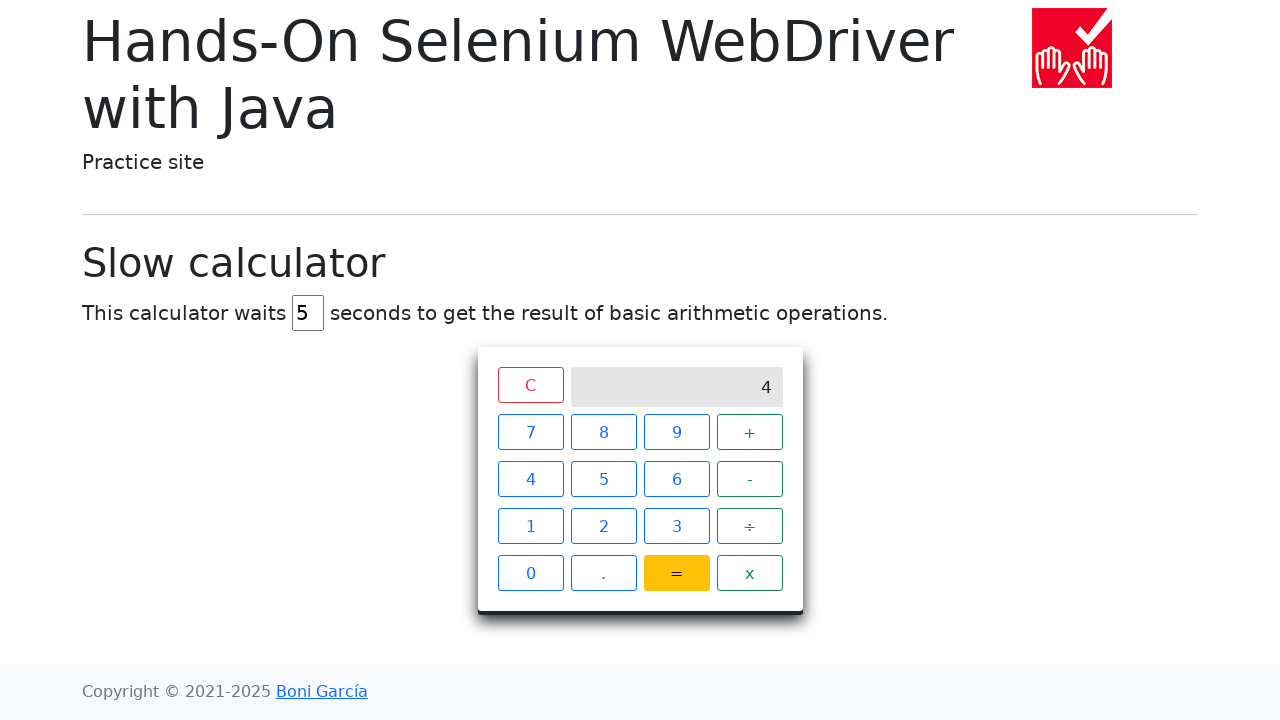